Tests form validation by clicking search without filling required fields and accepting the alert

Starting URL: https://ksrtc.in/

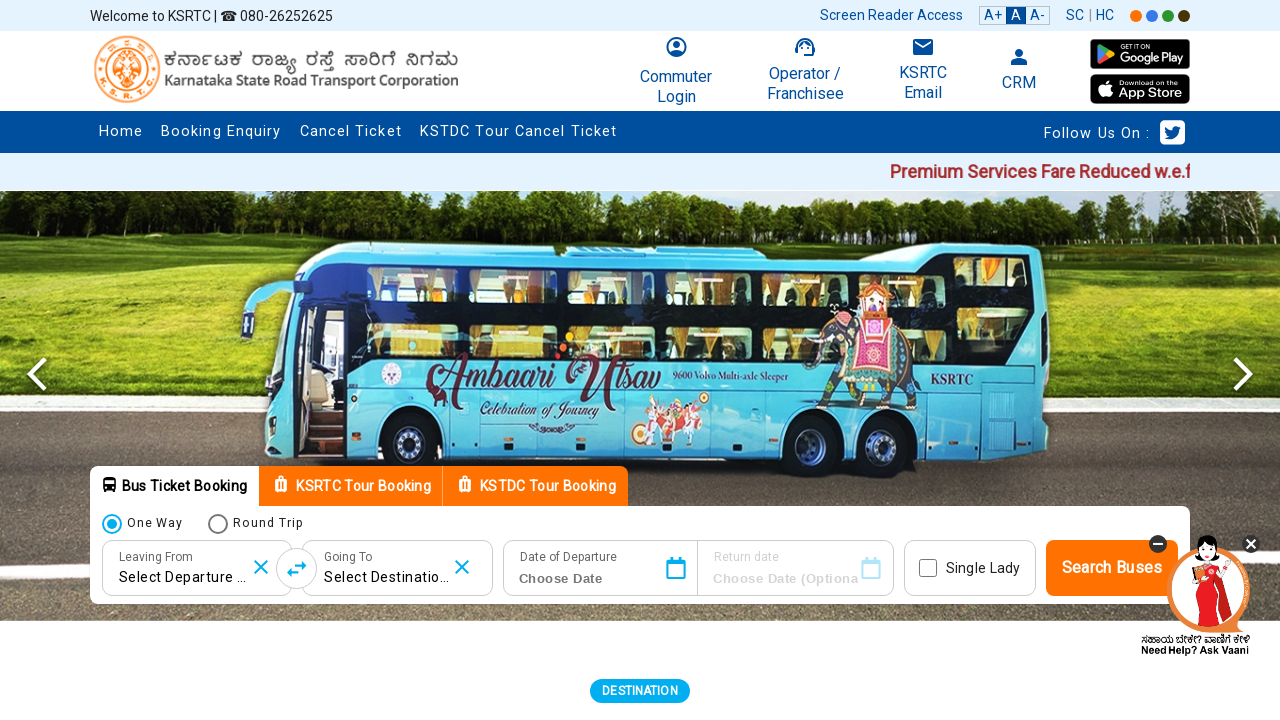

Closed popup/overlay by clicking close button at (1251, 544) on #corover-close-btn
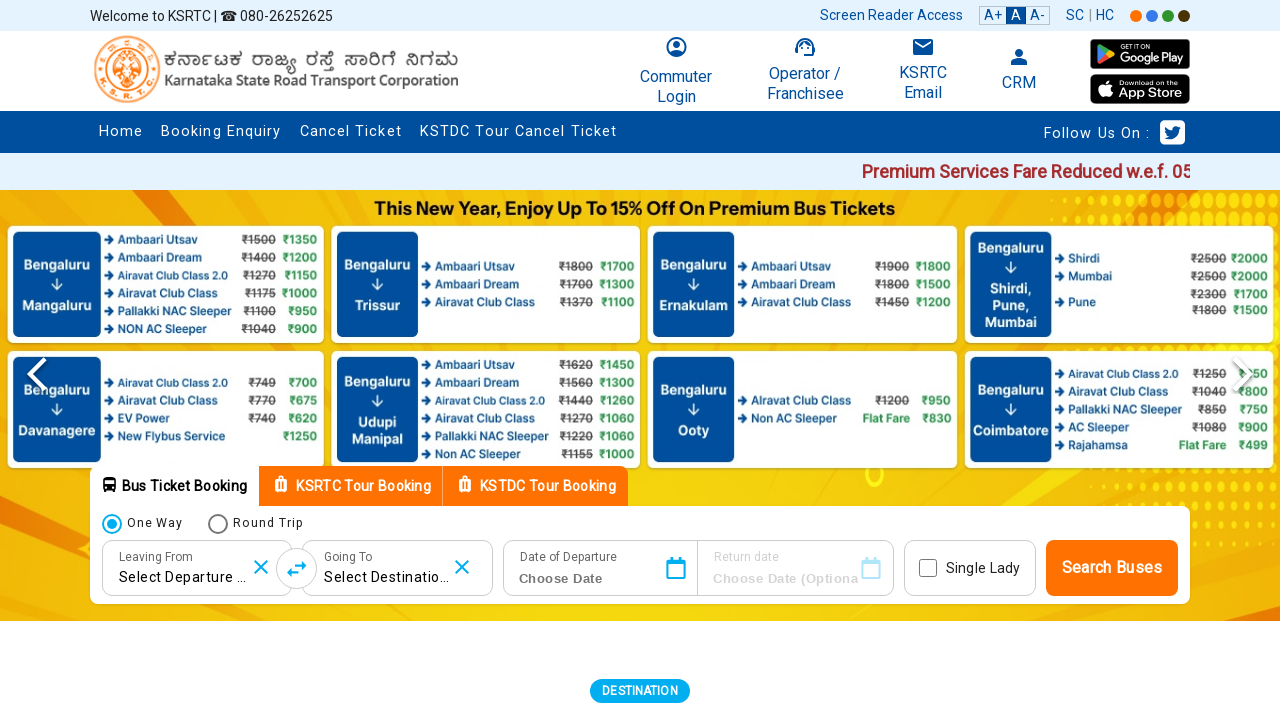

Clicked search button without filling required fields at (1112, 568) on #submitSearch
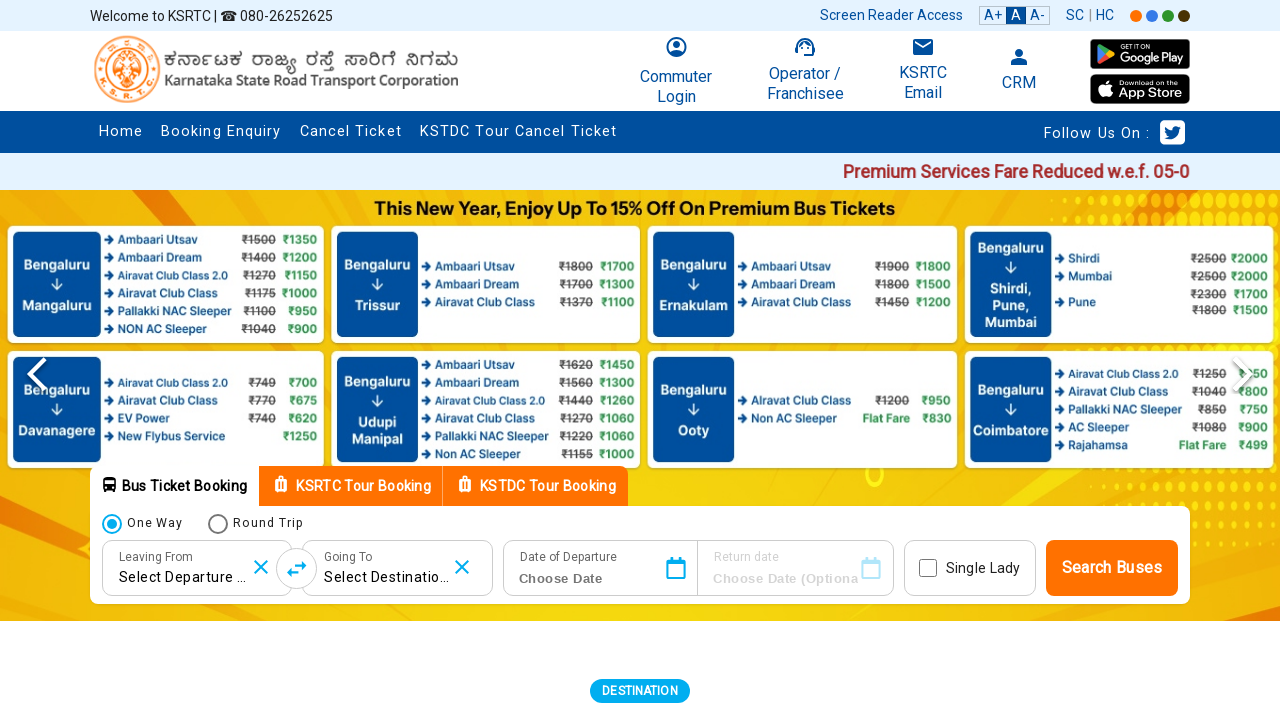

Accepted form validation alert dialog
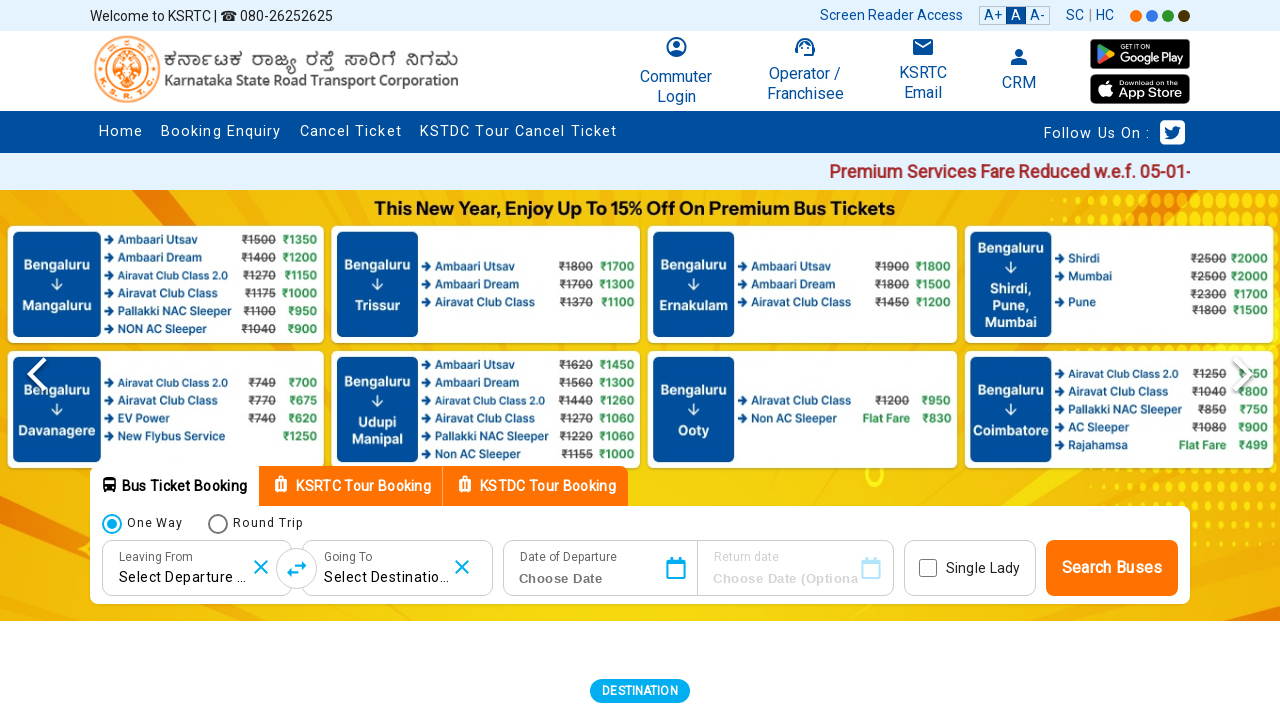

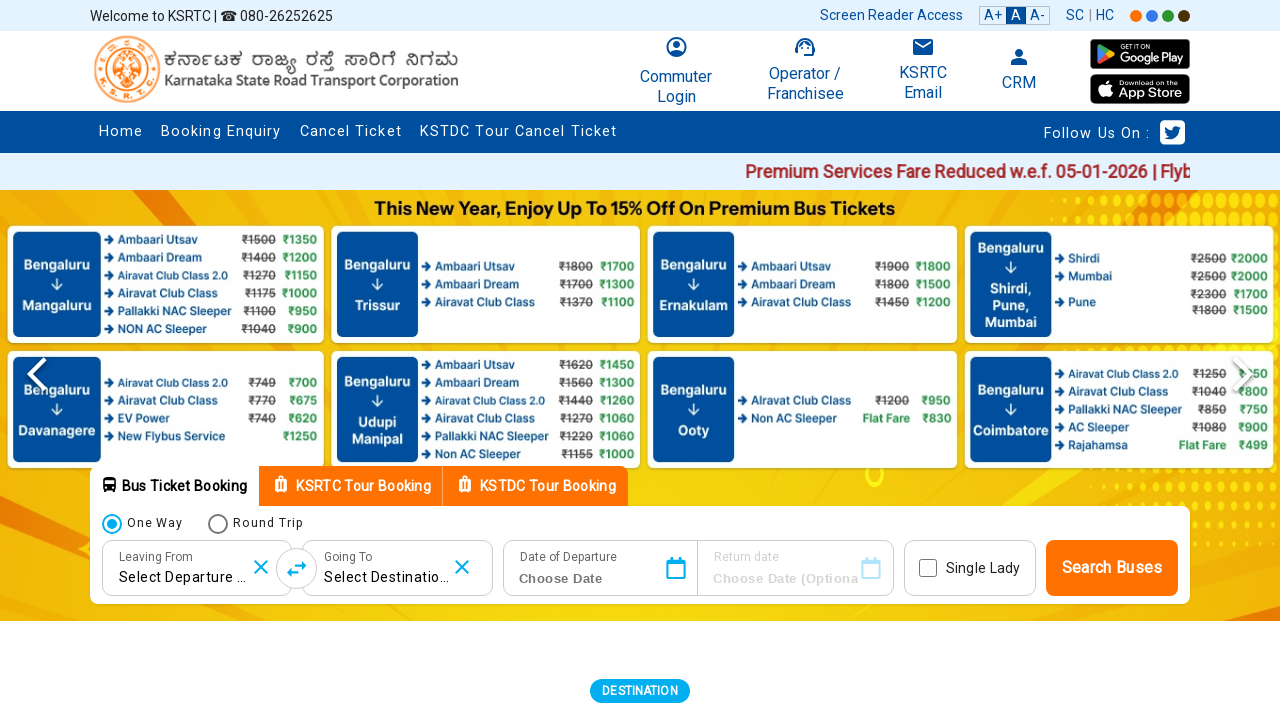